Navigates through UltimateQA's education section, searches for selenium courses, and selects a free Selenium WebDriver course

Starting URL: https://ultimateqa.com/automation

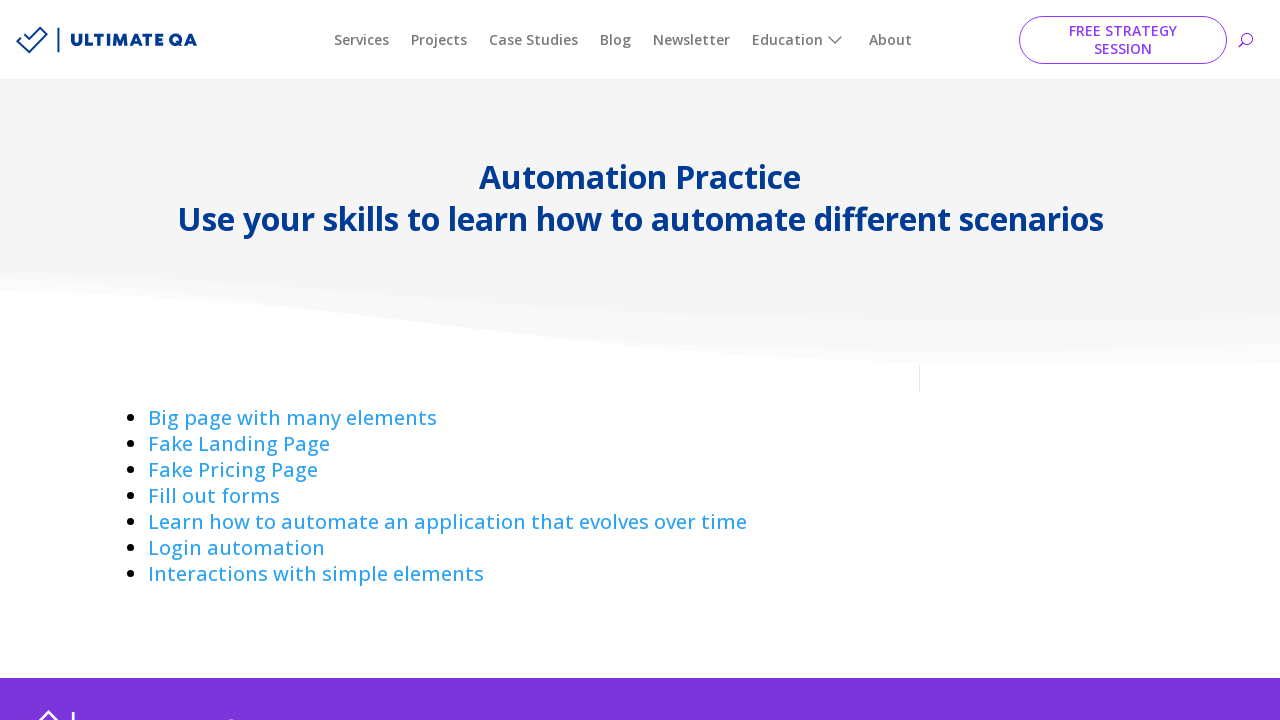

Clicked on Education menu item at (800, 40) on xpath=//a[@href='#' and contains(text(),'Education')]
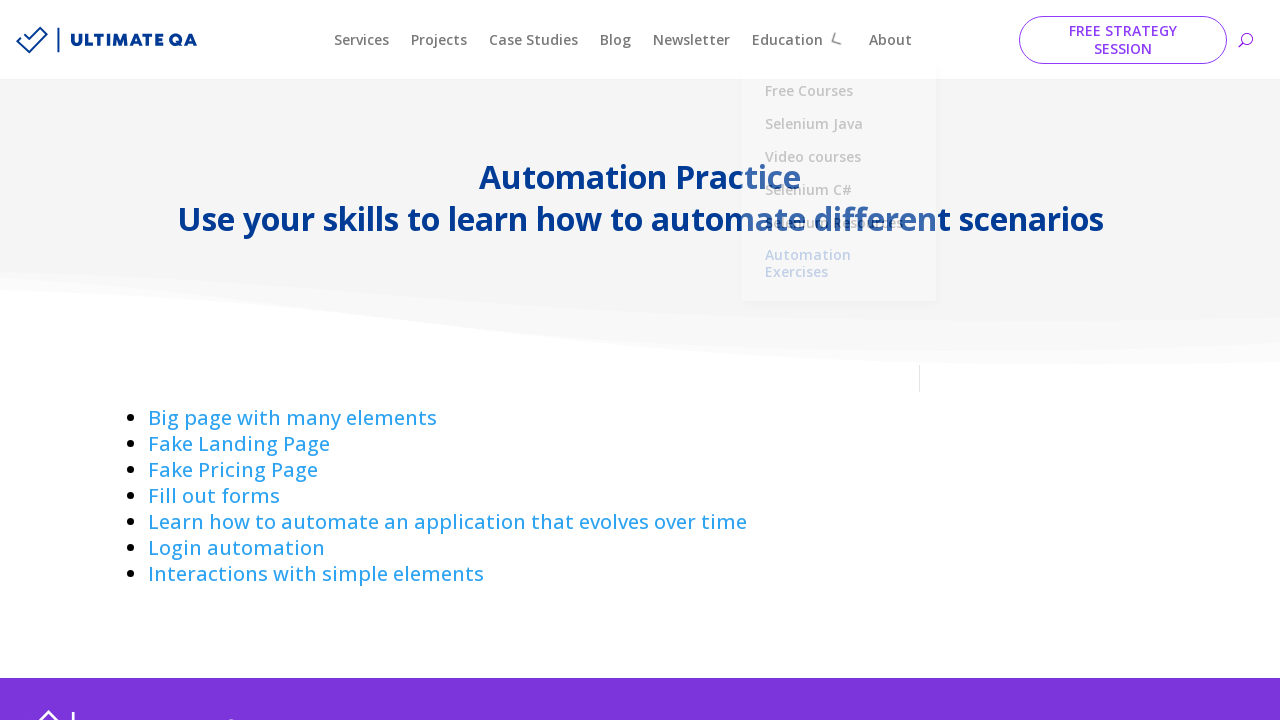

Waited for Education menu to expand
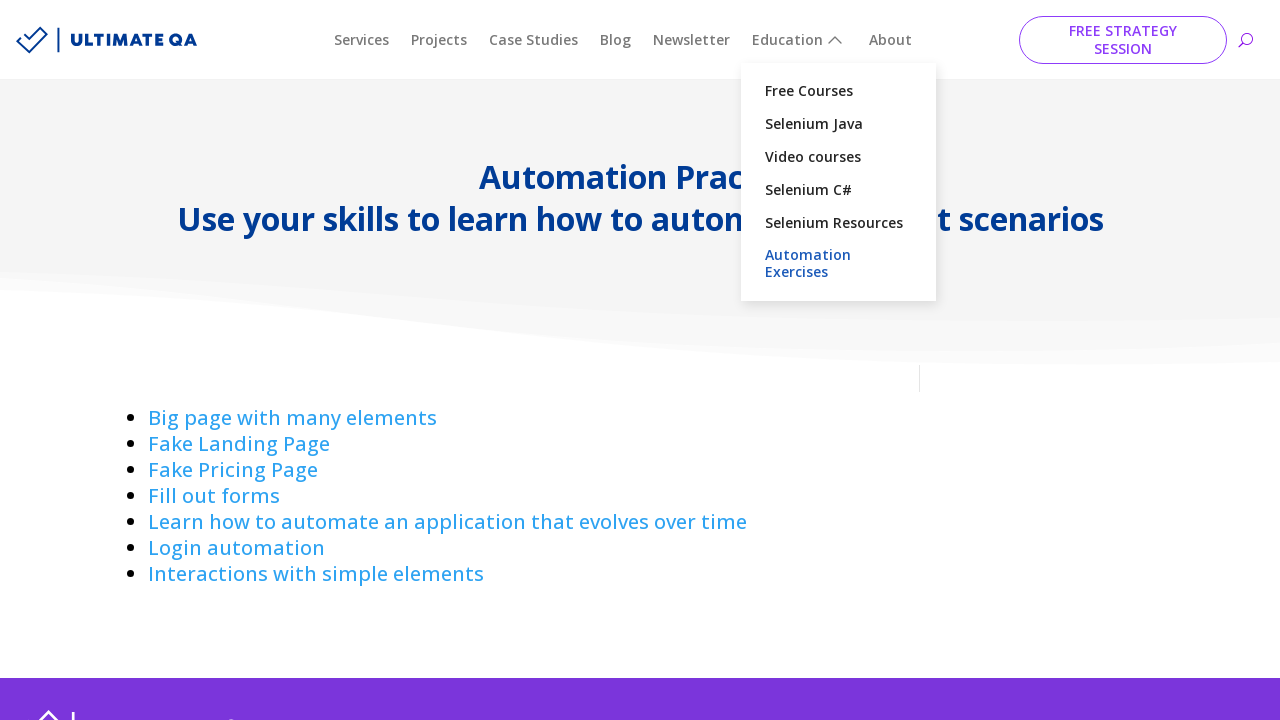

Clicked on Free Courses link at (838, 92) on xpath=//a[@href='https://courses.ultimateqa.com/collections' and contains(text()
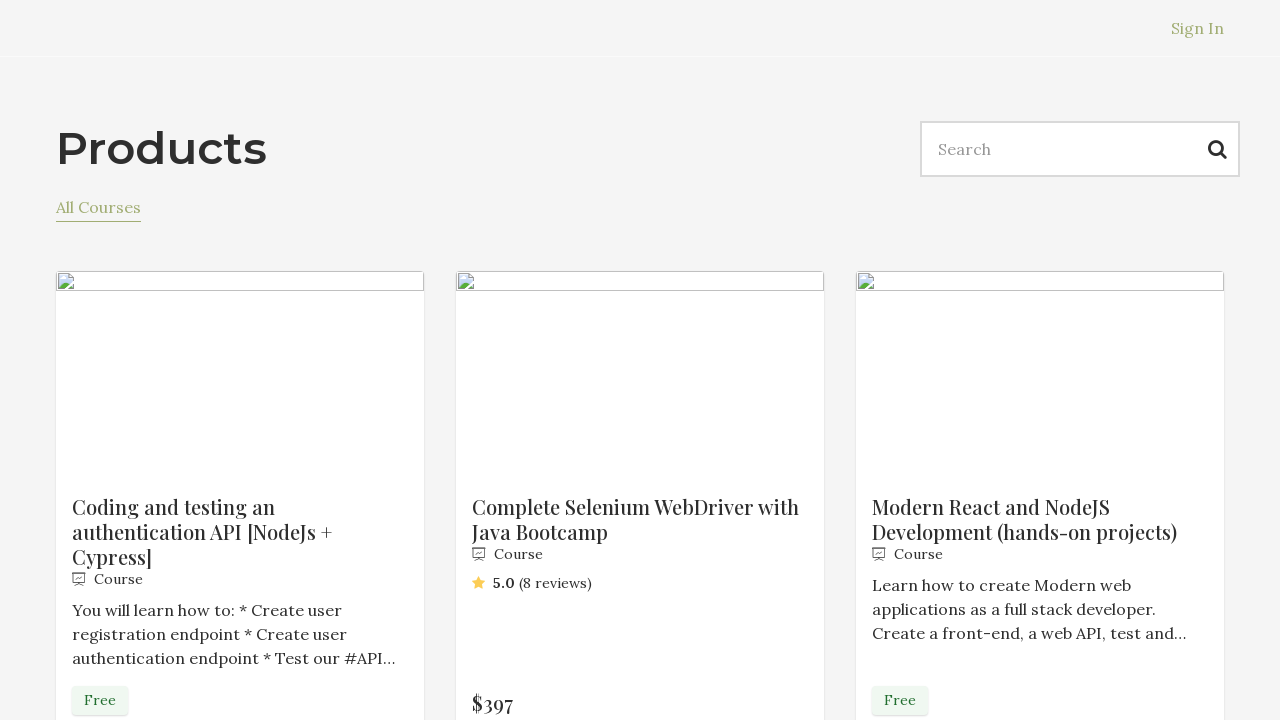

Clicked on search input field at (1080, 149) on xpath=//input[@class='form__control form__control-search']
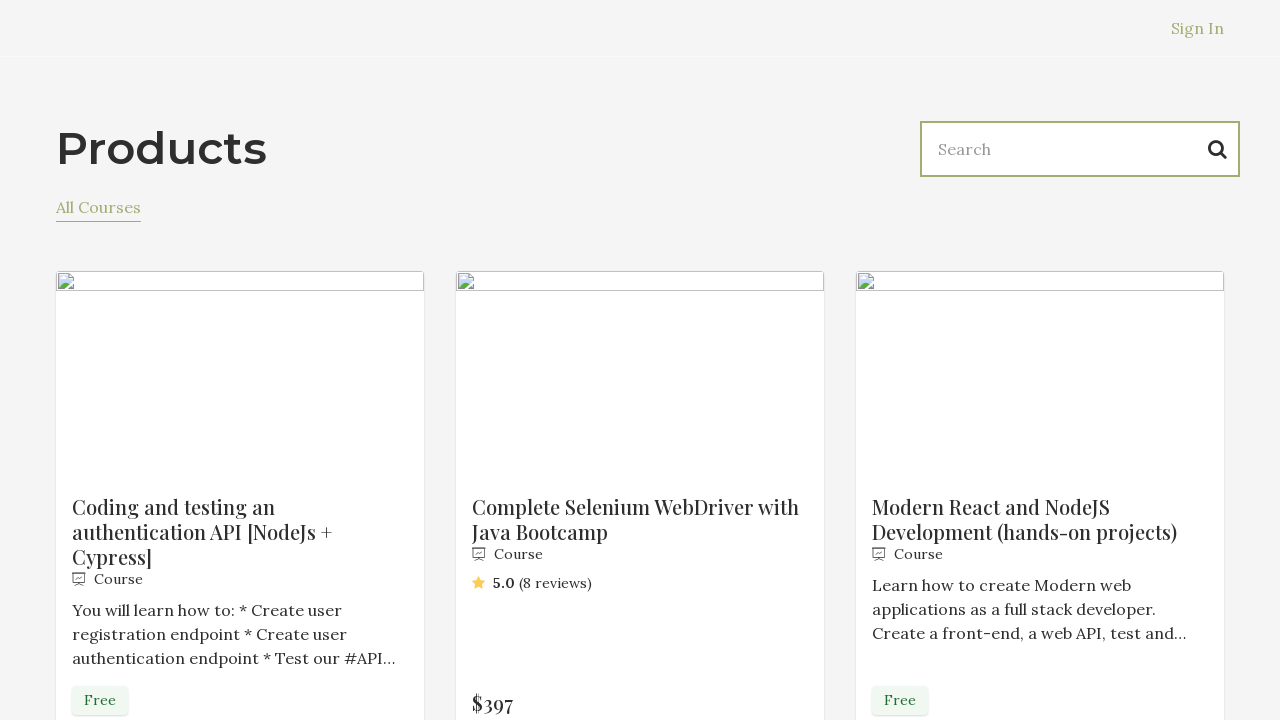

Typed 'selenium' in search field on //input[@class='form__control form__control-search']
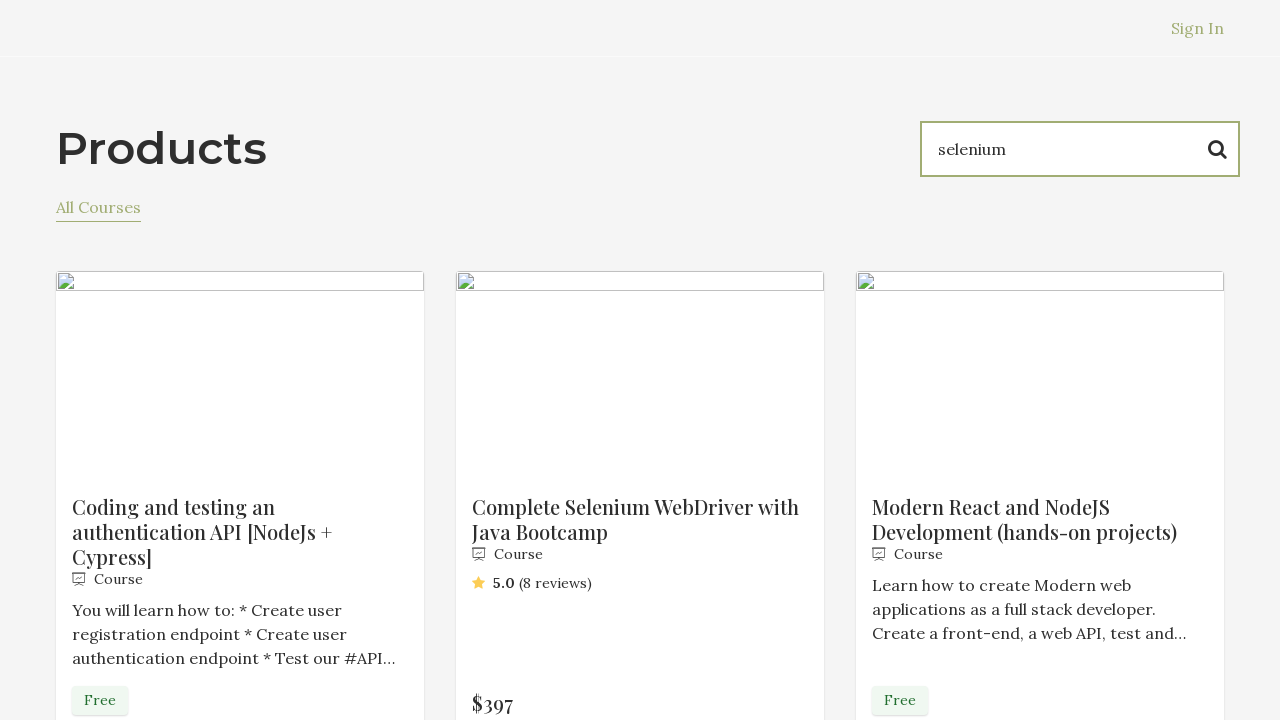

Pressed Enter to search for selenium courses on //input[@class='form__control form__control-search']
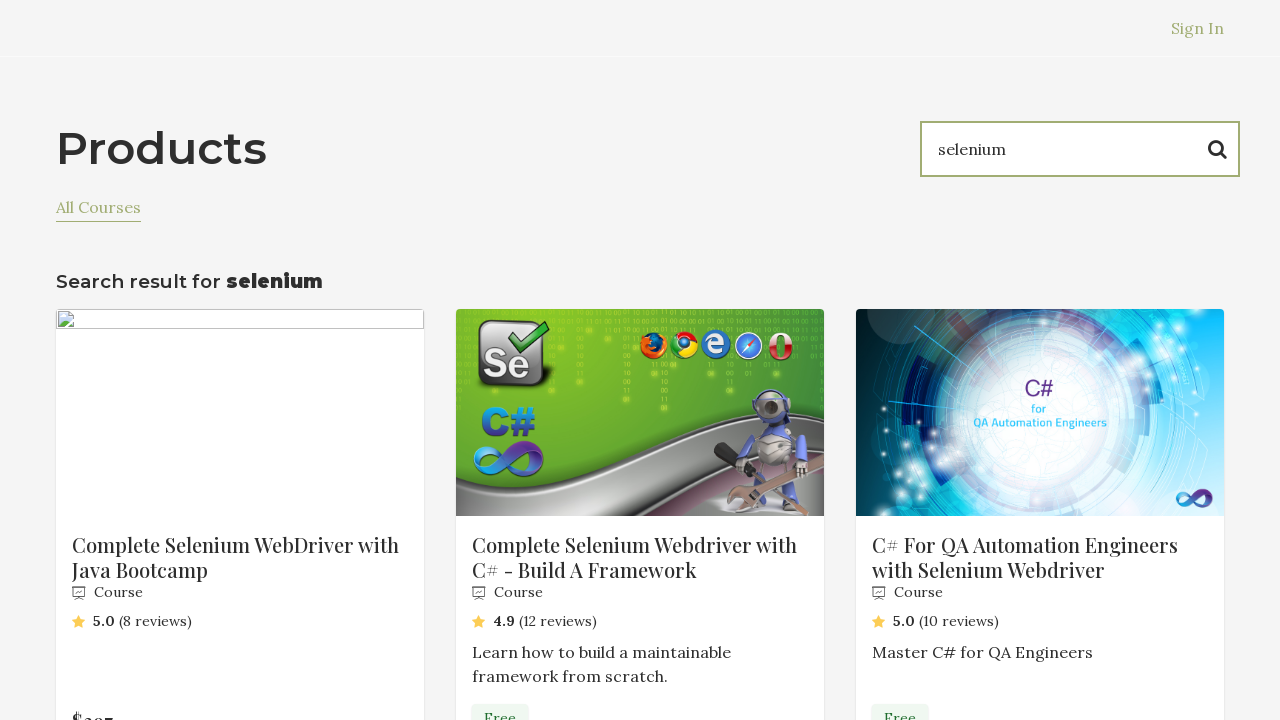

Clicked on Complete Selenium WebDriver with Java Bootcamp course at (240, 557) on xpath=//h3[contains(text(),'Complete Selenium WebDriver with Java Bootcamp')]
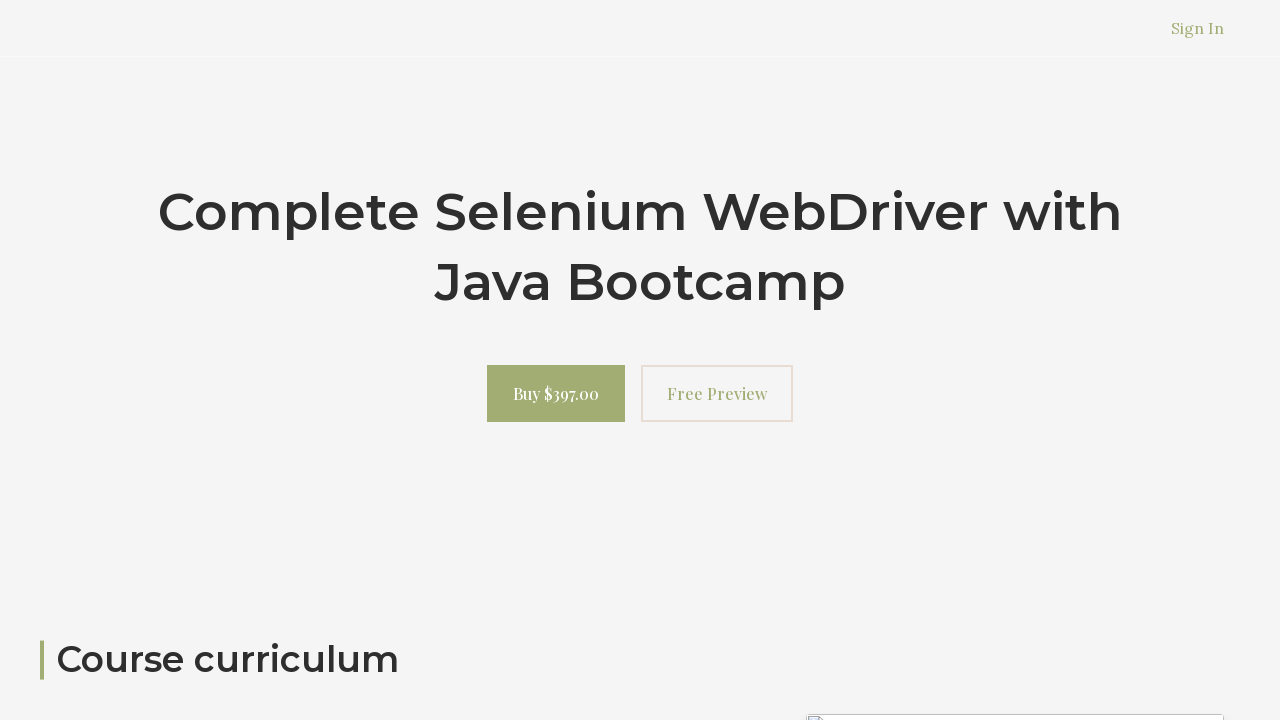

Clicked on free course button to select the free Selenium WebDriver course at (717, 394) on xpath=//a[contains(@class,'button-free')]
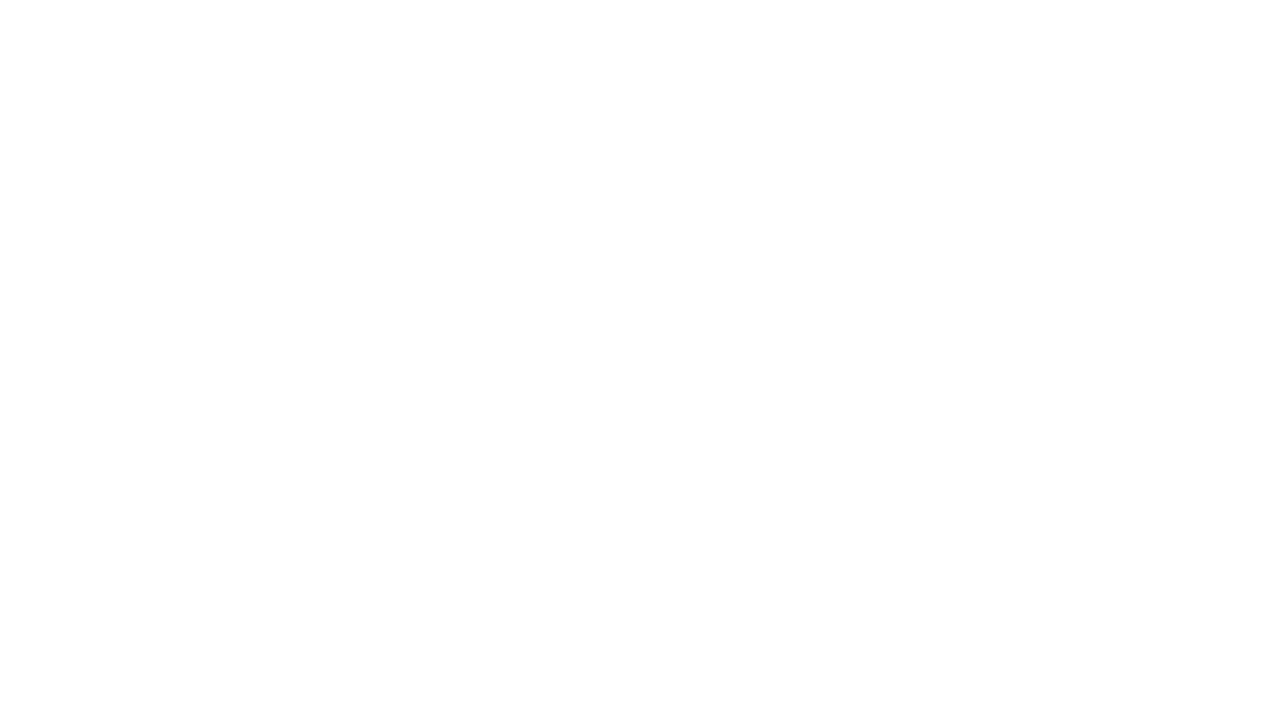

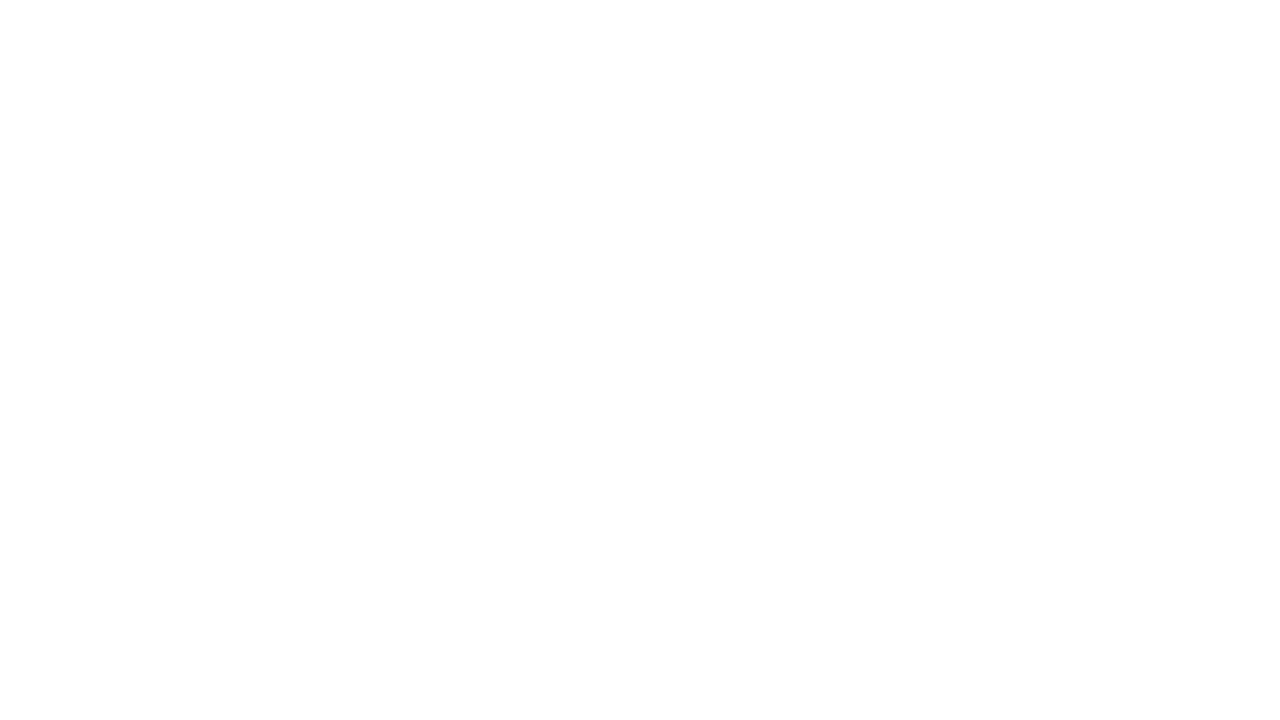